Tests jQuery UI selectmenu by selecting different number options and verifying the selected values

Starting URL: https://jqueryui.com/resources/demos/selectmenu/default.html

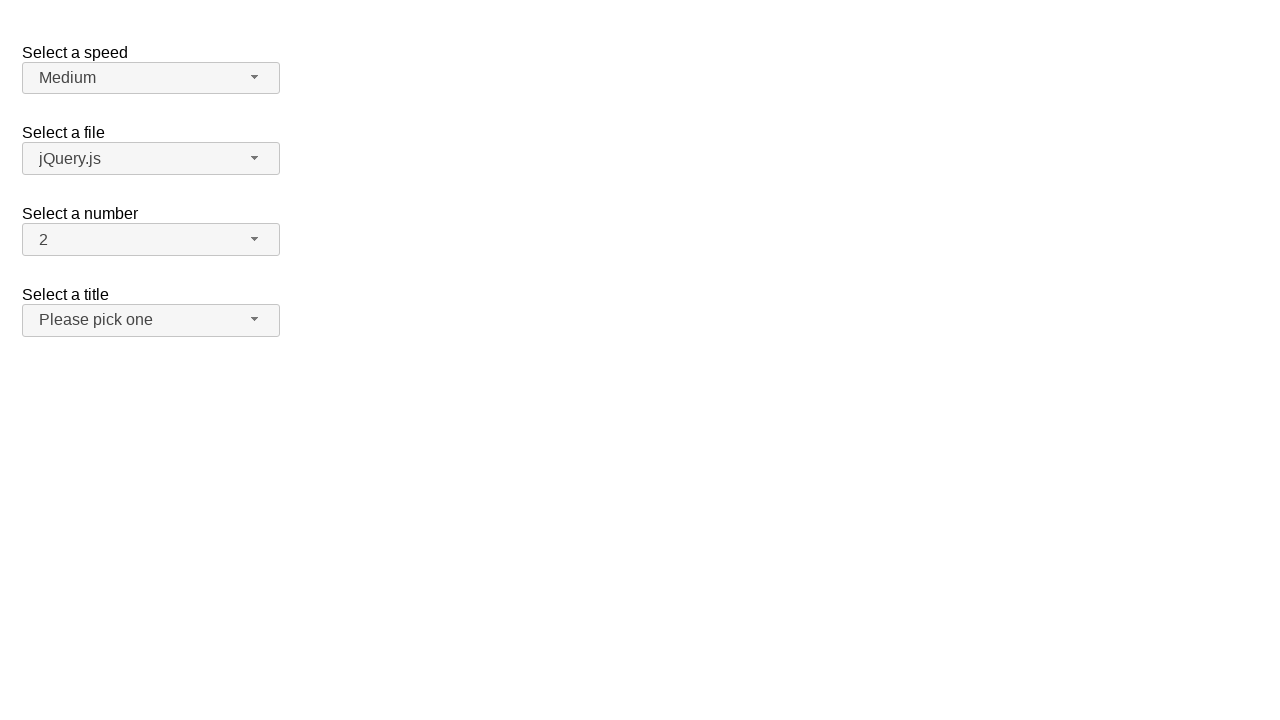

Clicked number dropdown button to open menu at (151, 240) on xpath=//span[@id='number-button']
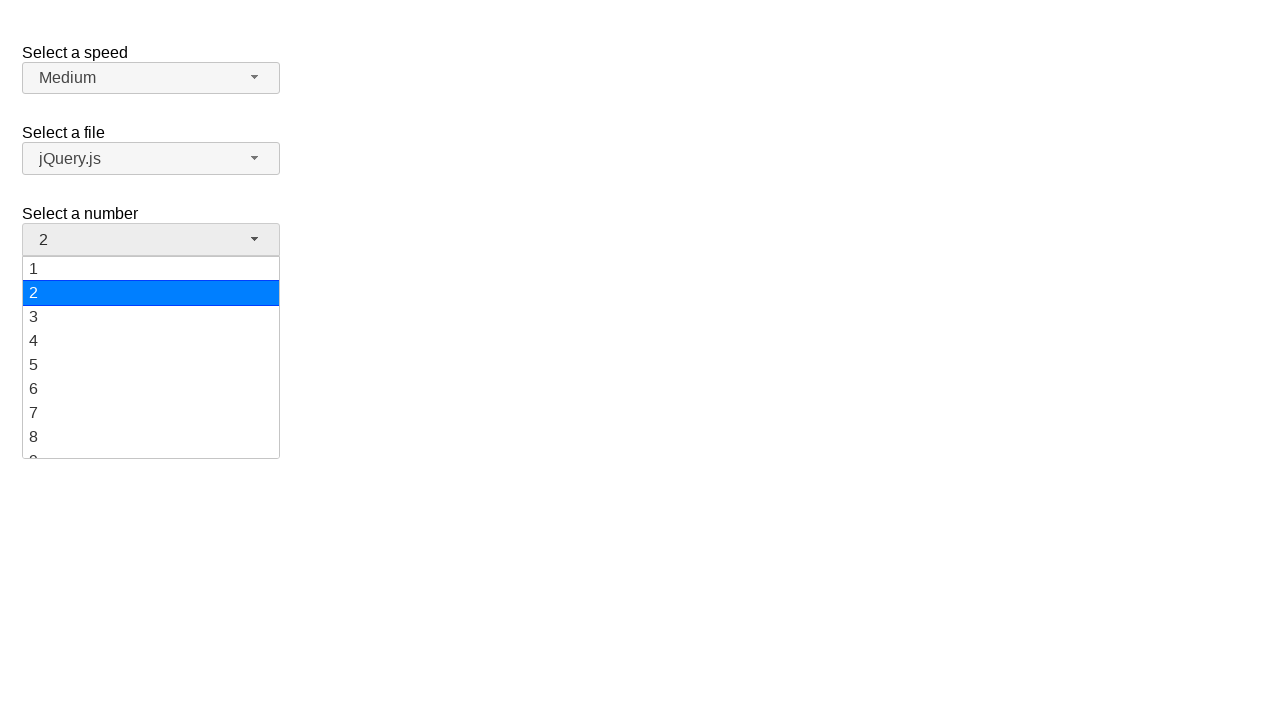

Selected number 12 from dropdown menu at (151, 357) on xpath=//ul[@id='number-menu']//div[text()='12']
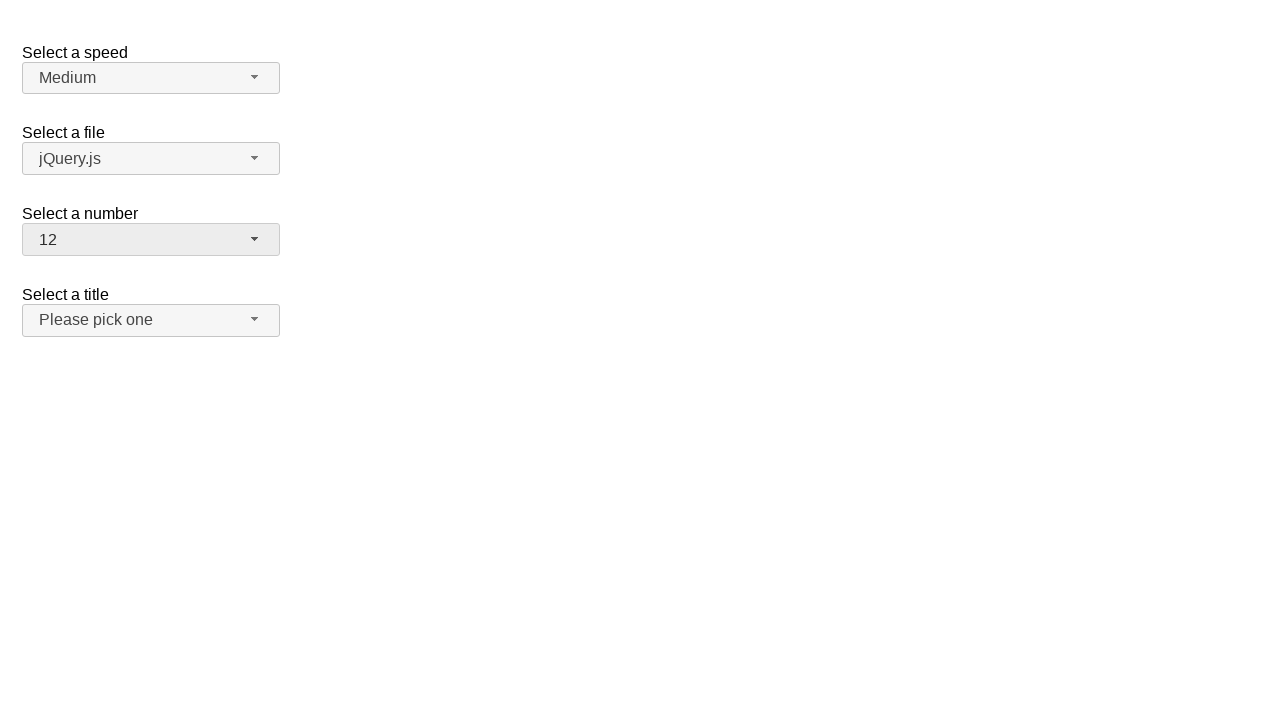

Clicked number dropdown button to open menu at (151, 240) on xpath=//span[@id='number-button']
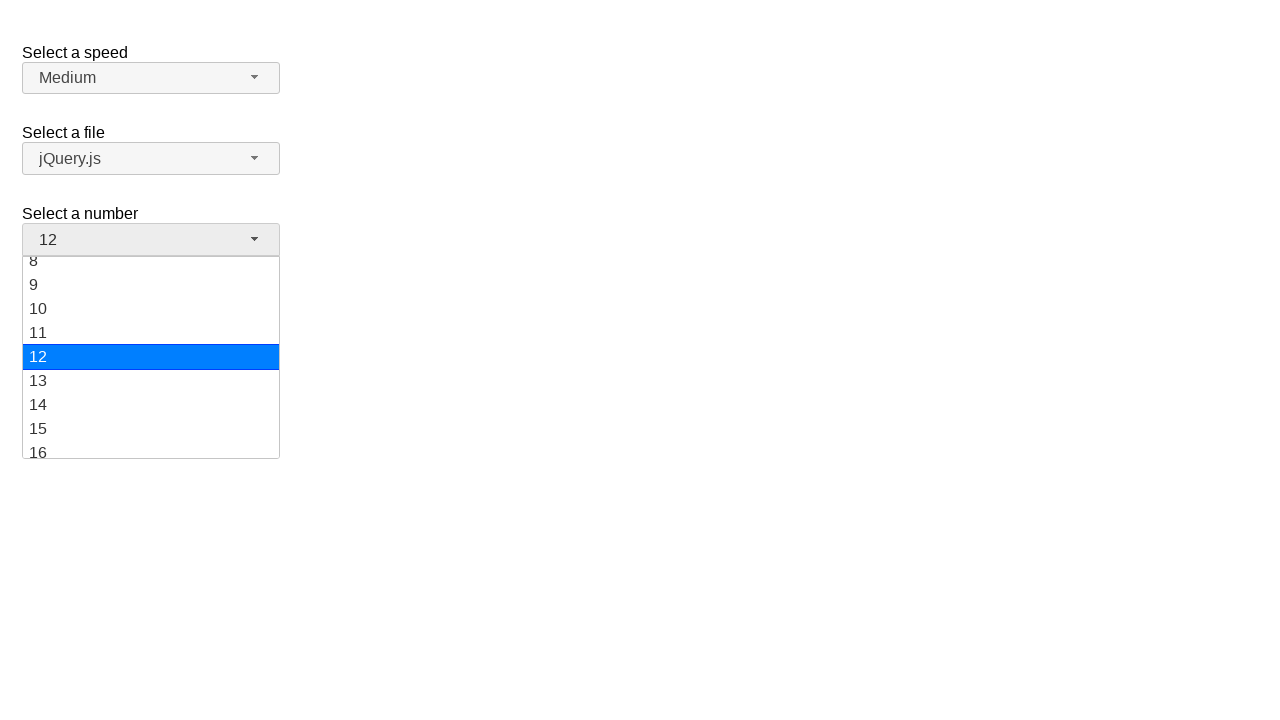

Selected number 1 from dropdown menu at (151, 269) on xpath=//ul[@id='number-menu']//div[text()='1']
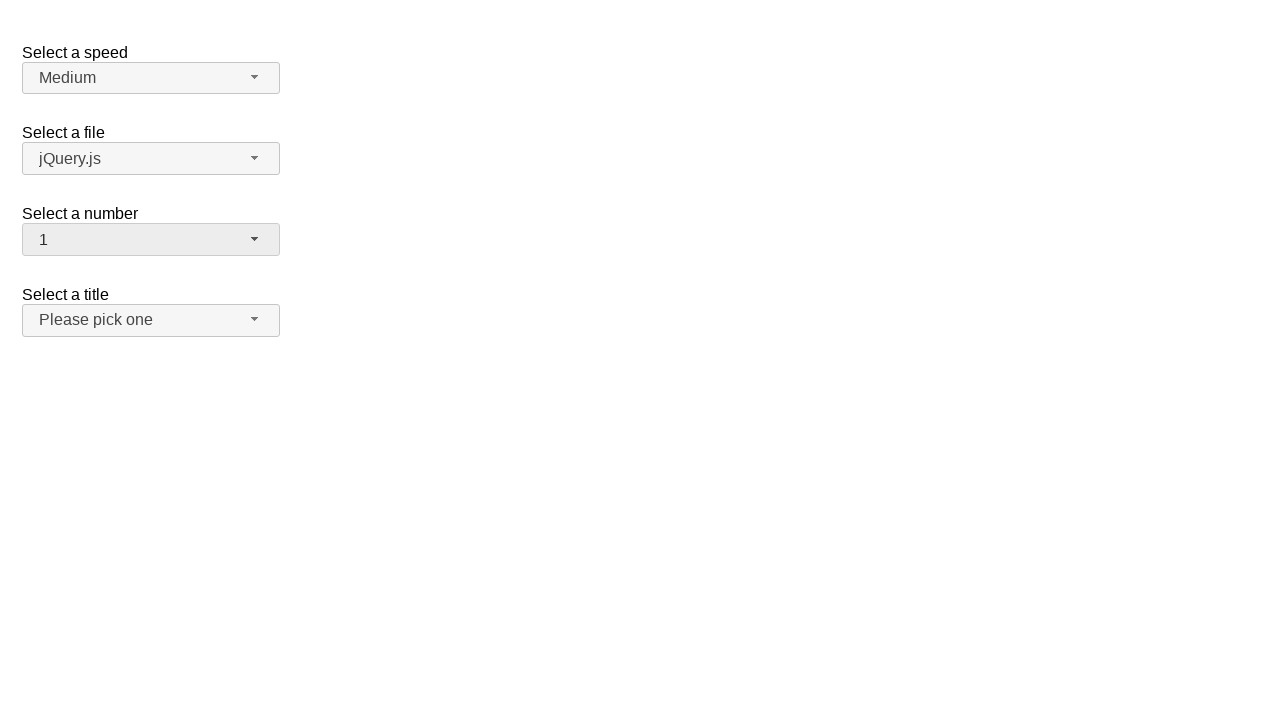

Clicked number dropdown button to open menu at (151, 240) on xpath=//span[@id='number-button']
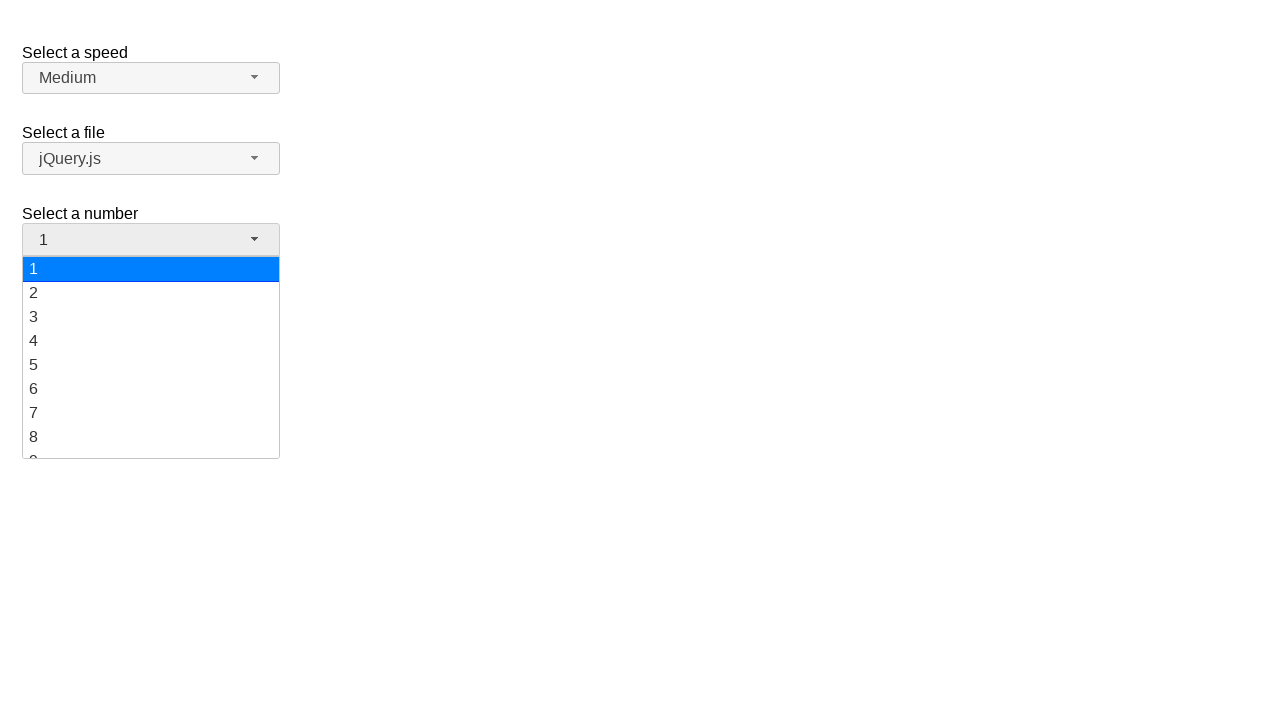

Selected number 19 from dropdown menu at (151, 445) on xpath=//ul[@id='number-menu']//div[text()='19']
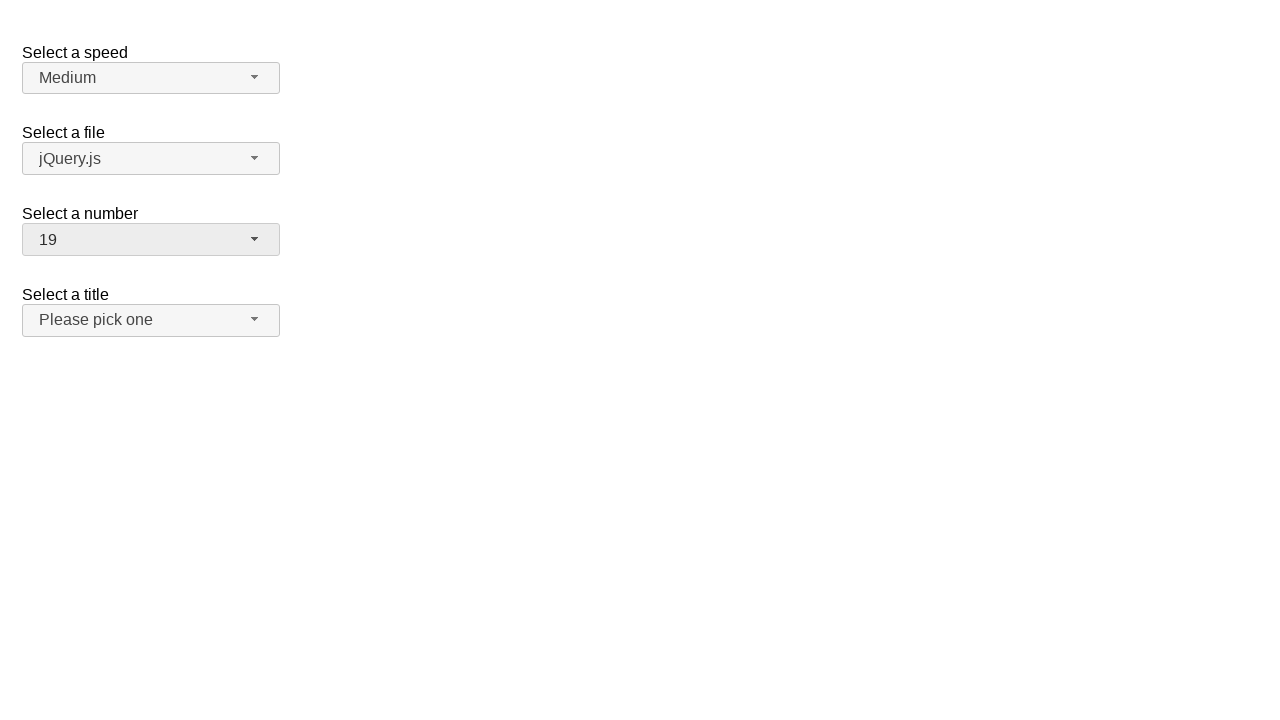

Clicked number dropdown button to open menu at (151, 240) on xpath=//span[@id='number-button']
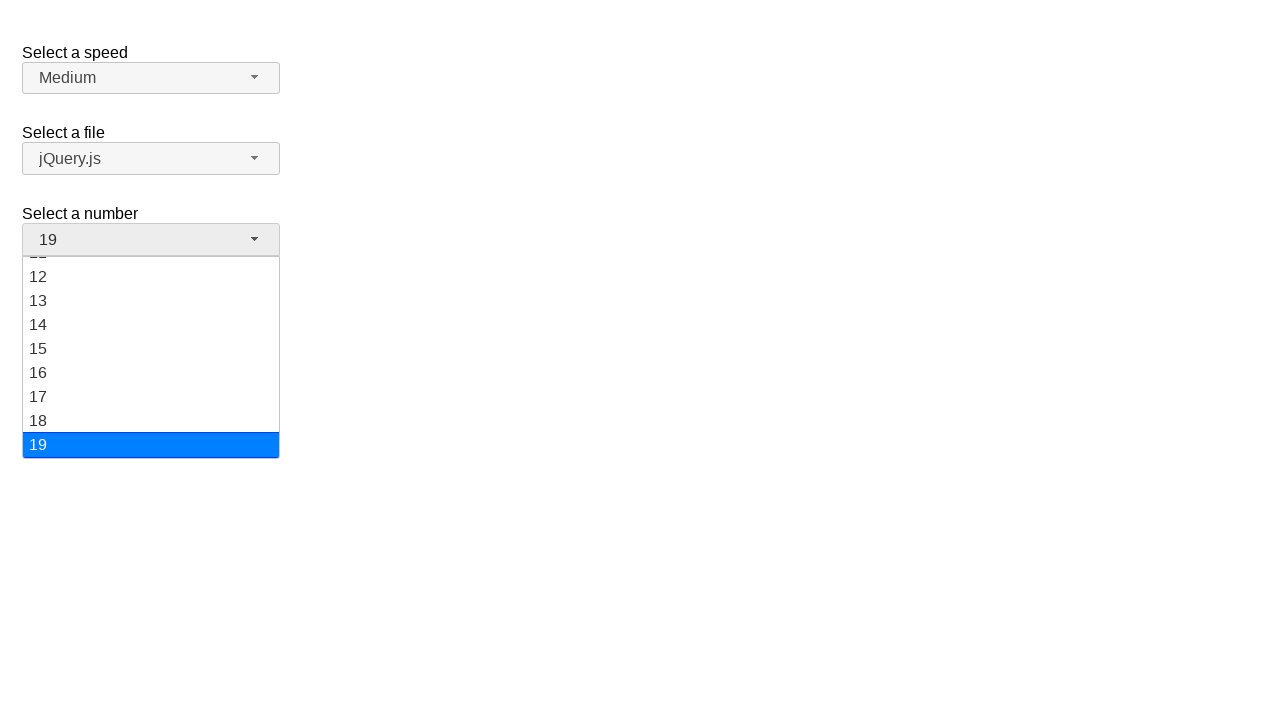

Selected number 6 from dropdown menu at (151, 357) on xpath=//ul[@id='number-menu']//div[text()='6']
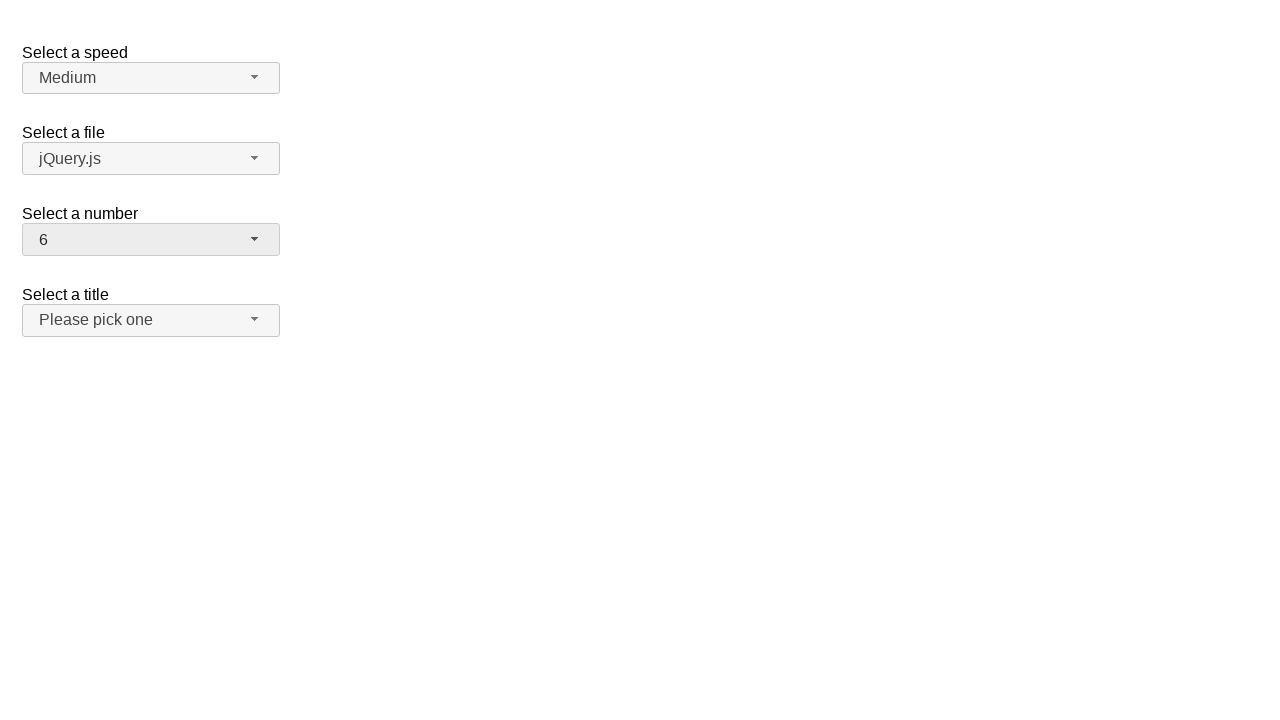

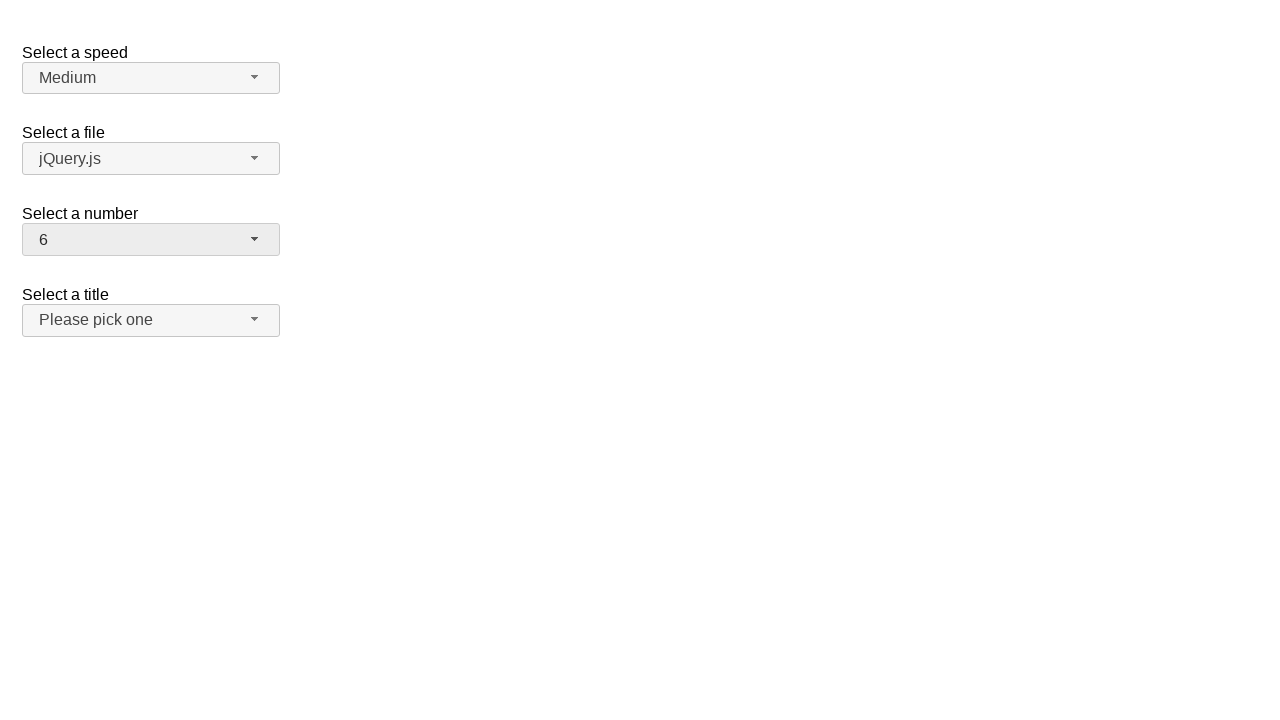